Tests selecting from a dropdown using Playwright's select_option method to choose "Option 1" by its visible text

Starting URL: https://the-internet.herokuapp.com/dropdown

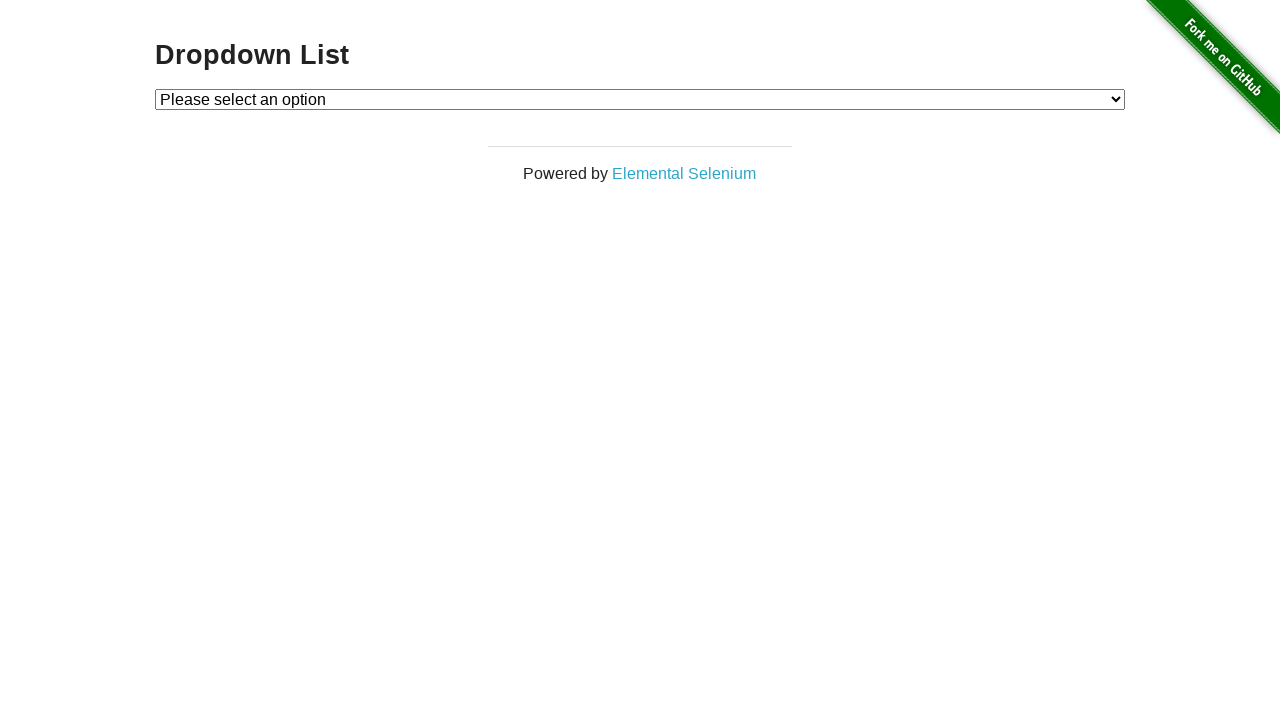

Selected 'Option 1' from dropdown using visible text on #dropdown
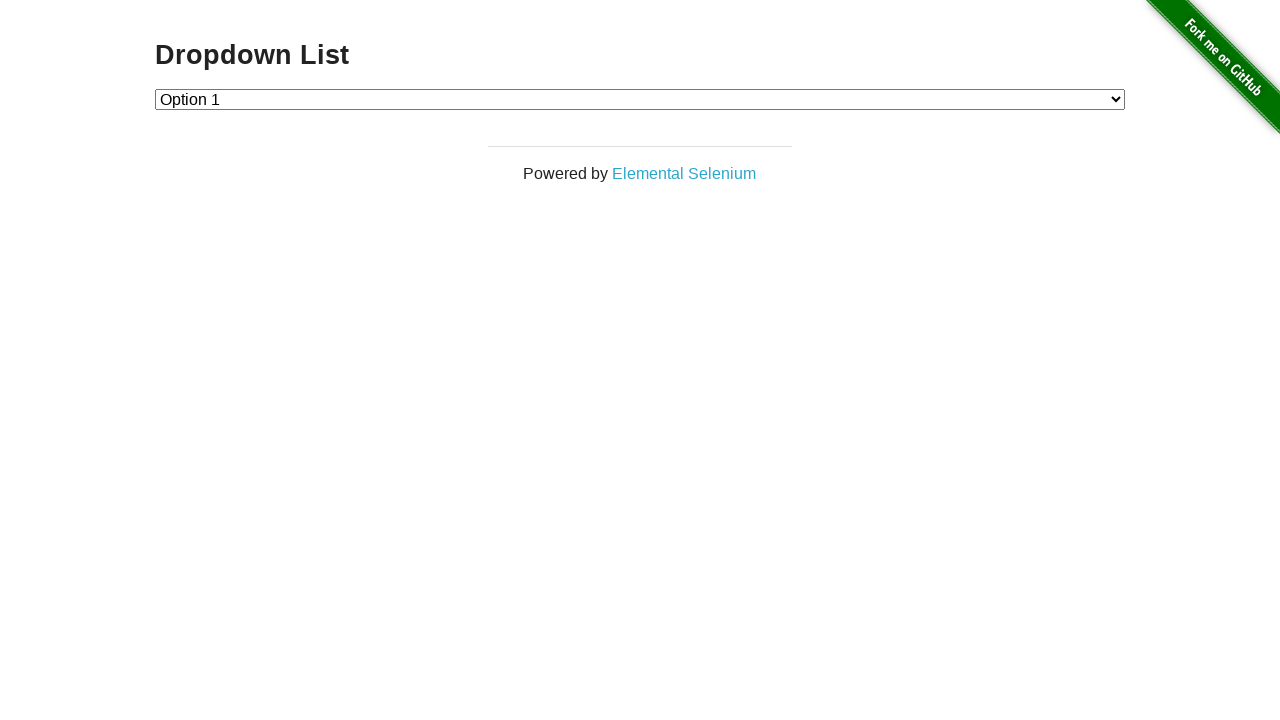

Retrieved selected dropdown value
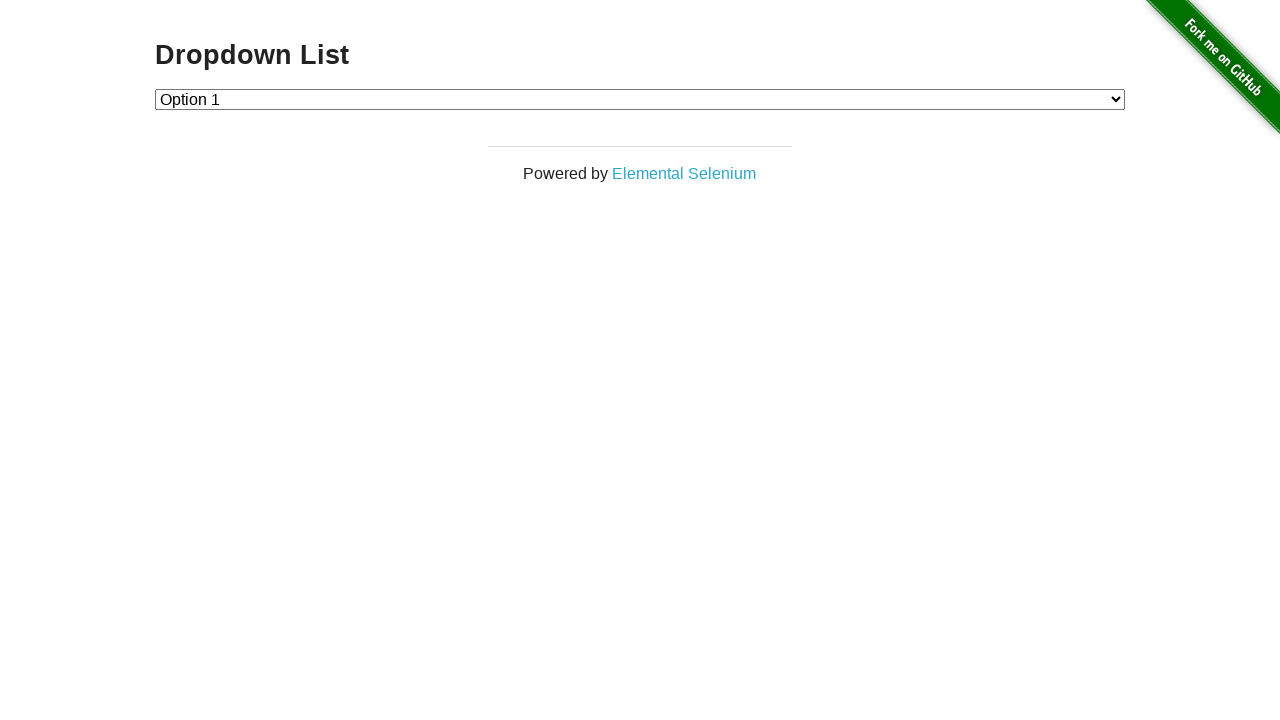

Verified that selected dropdown value equals '1'
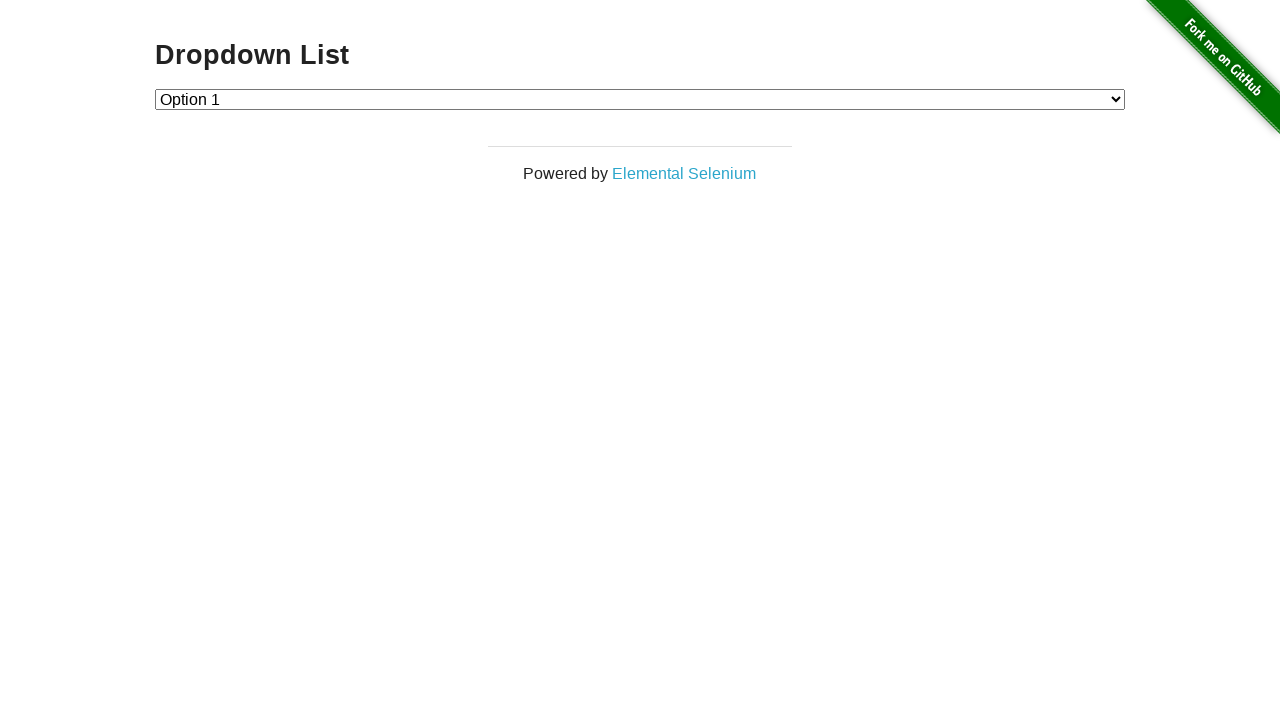

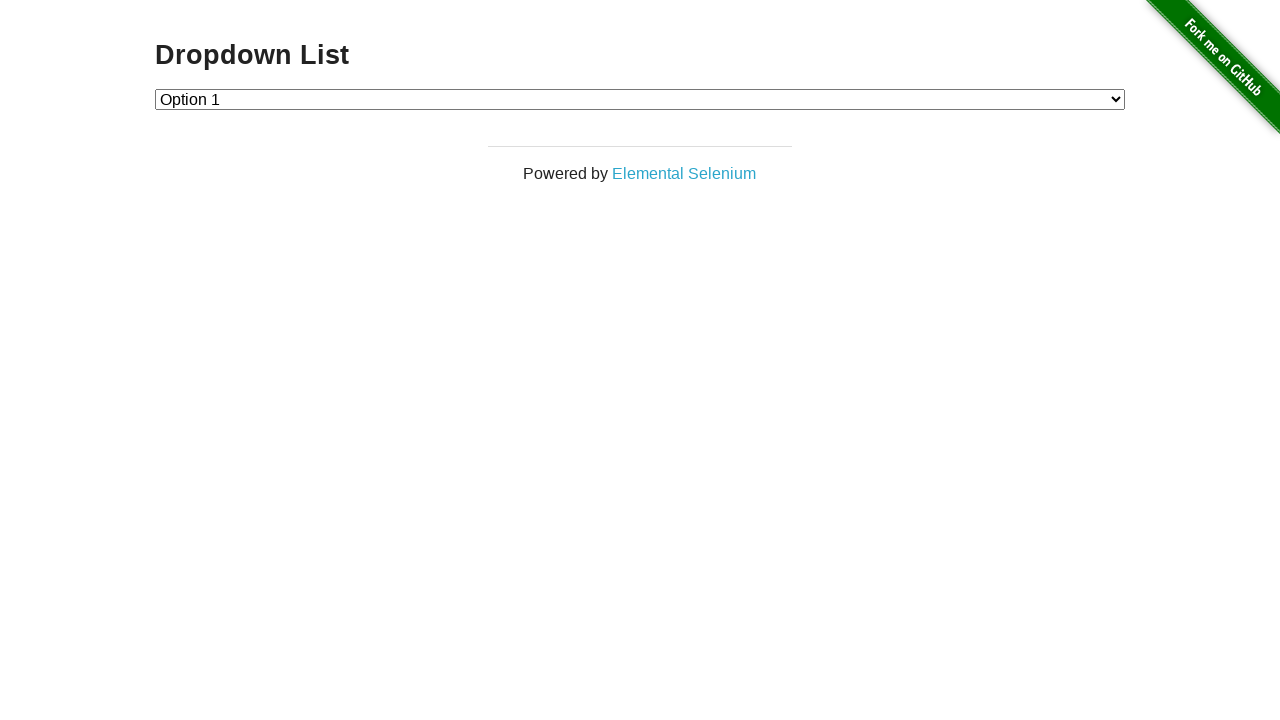